Tests file download functionality by clicking on a file link and verifying the download event is triggered

Starting URL: https://the-internet.herokuapp.com/download

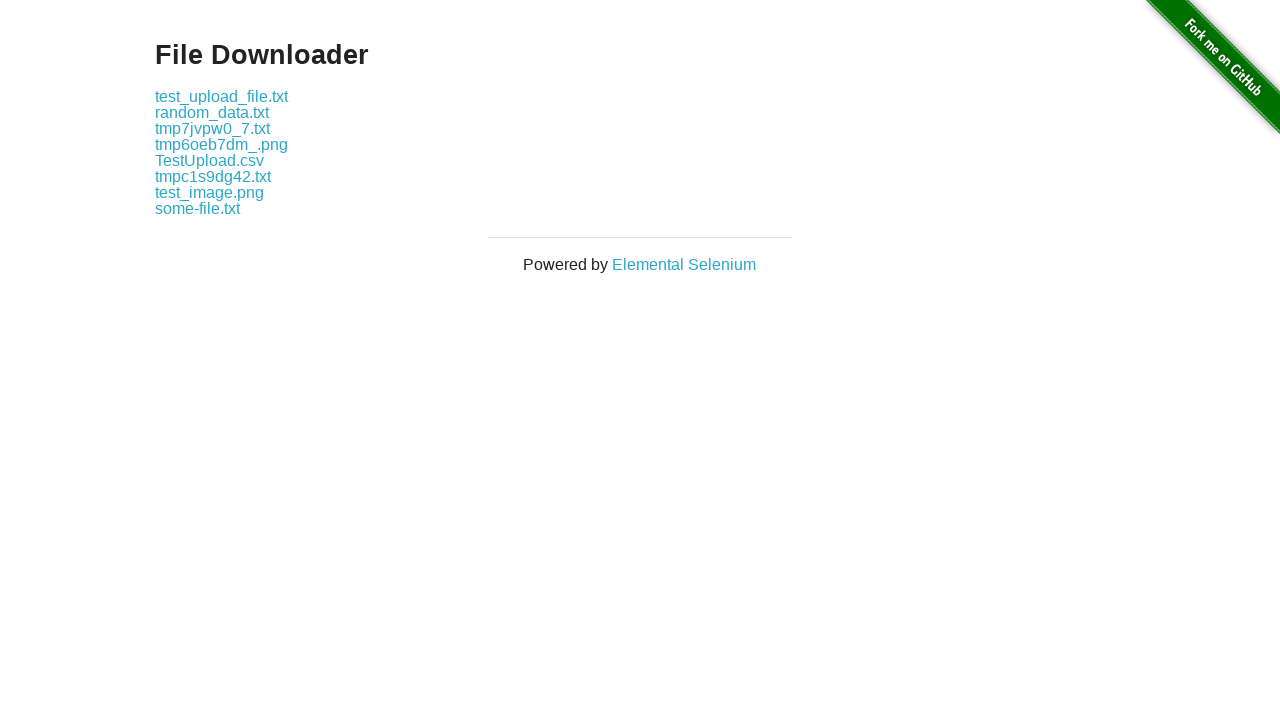

Clicked on some-file.txt link and triggered download event at (198, 208) on text=some-file.txt
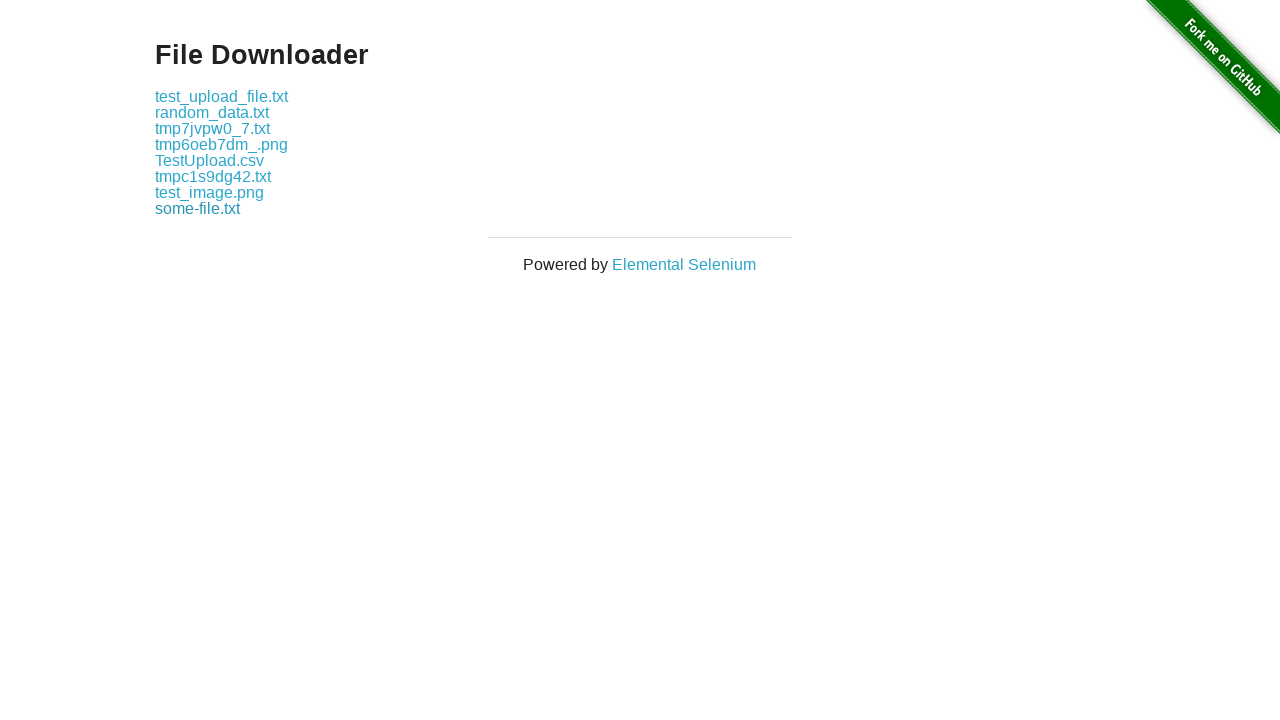

Download event captured and download object retrieved
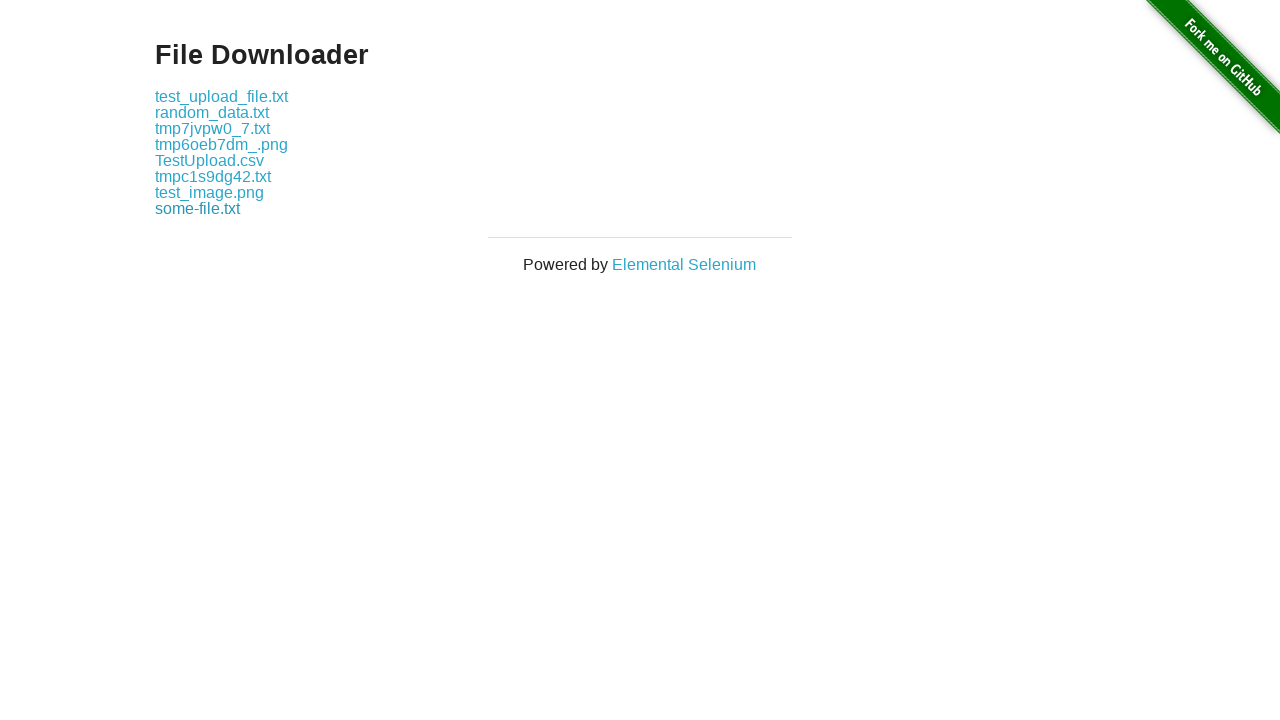

Verified that download file path is not None - download successful
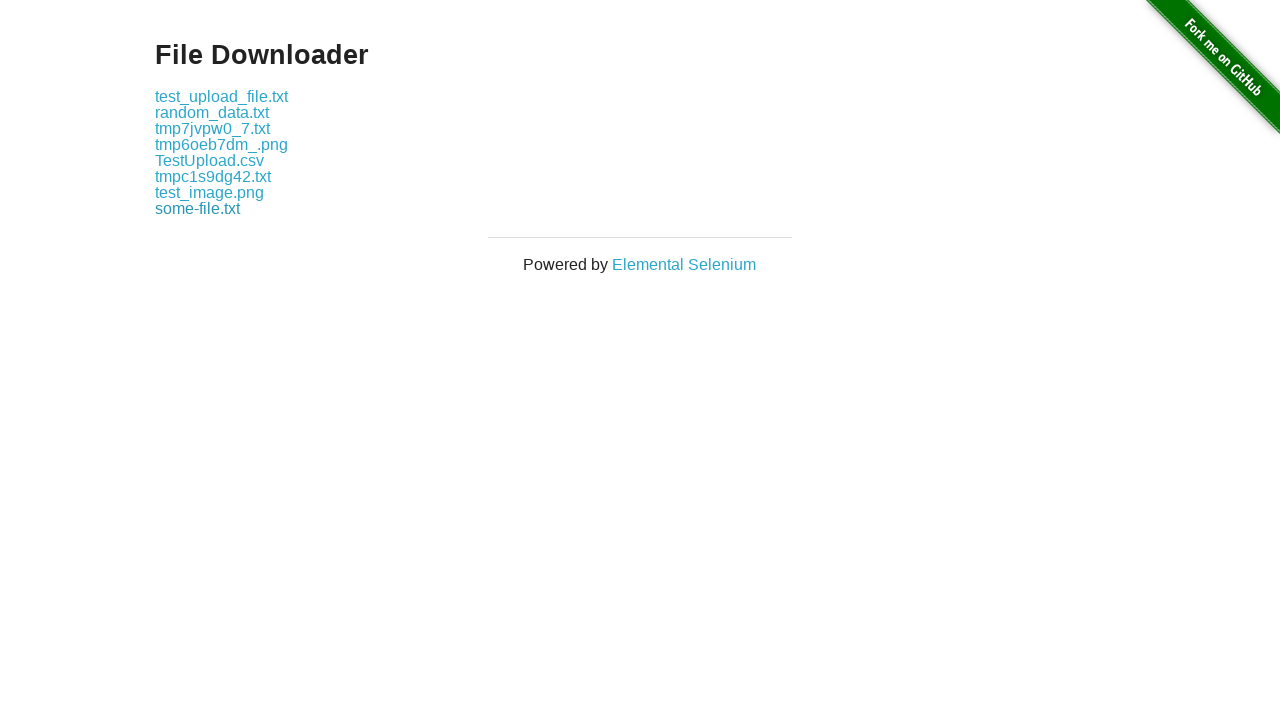

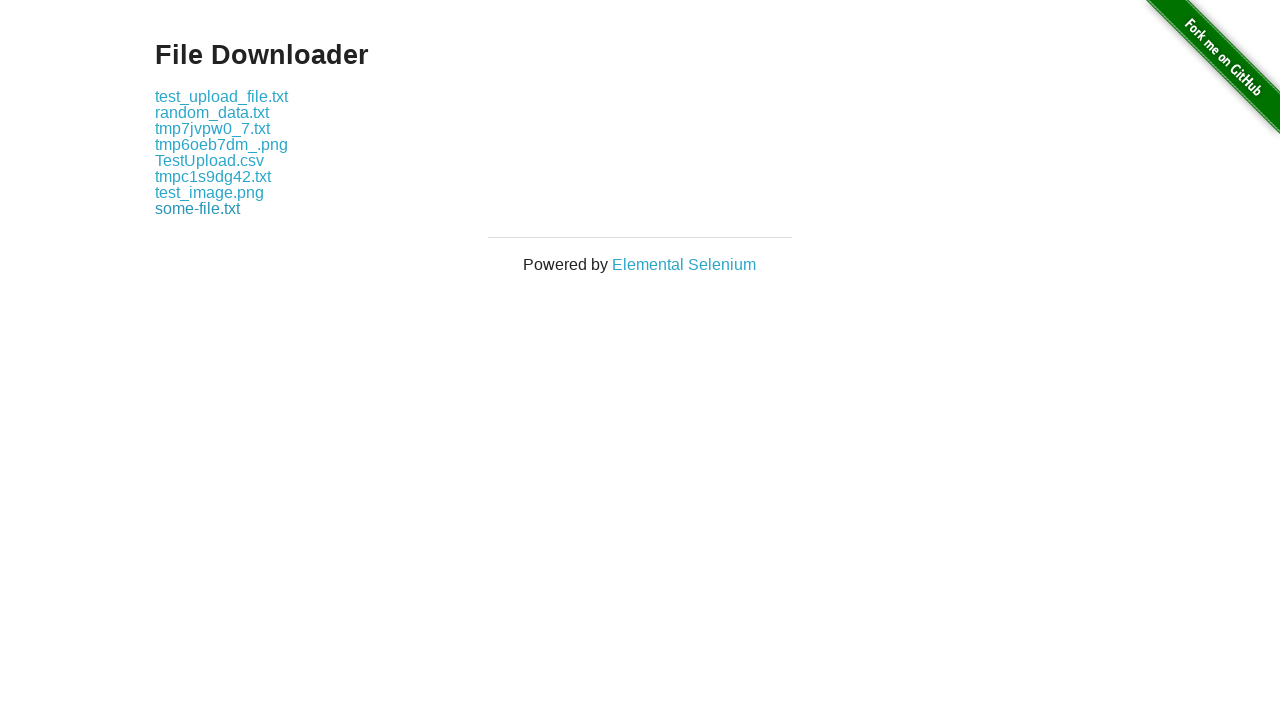